Navigates to NDTV website and verifies that links are present on the page

Starting URL: http://www.ndtv.com

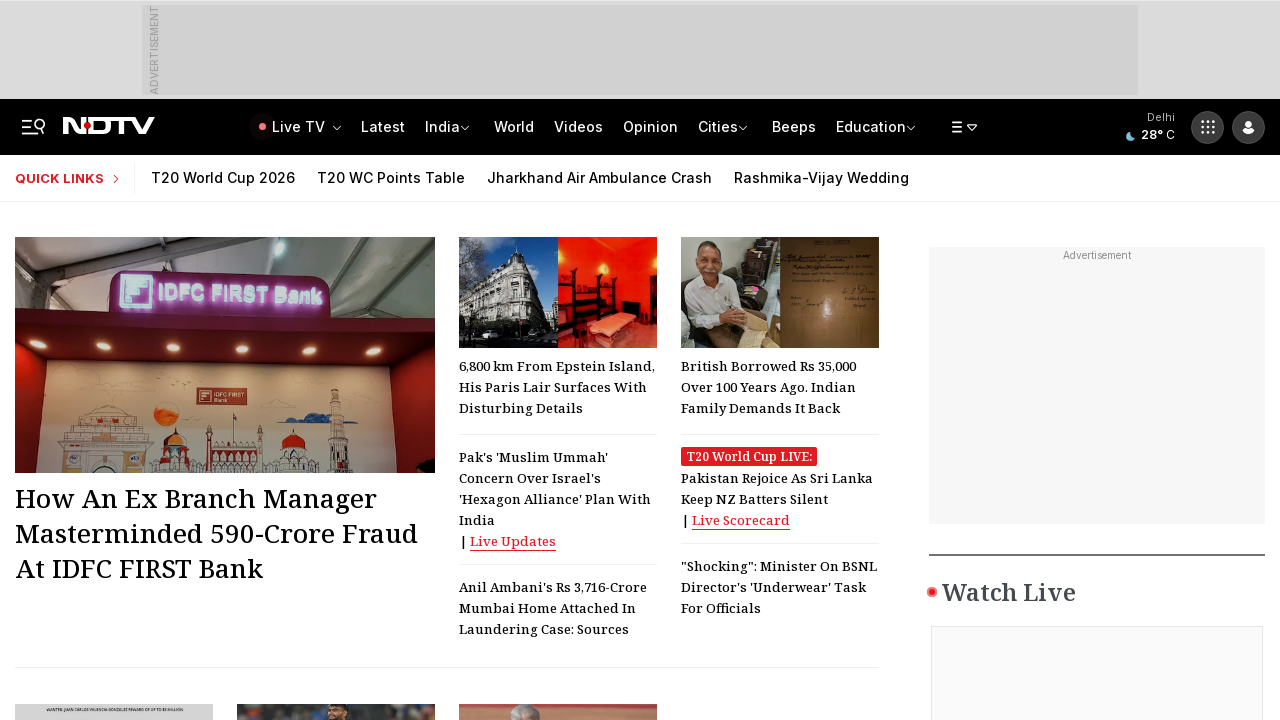

Waited for links to load on NDTV website
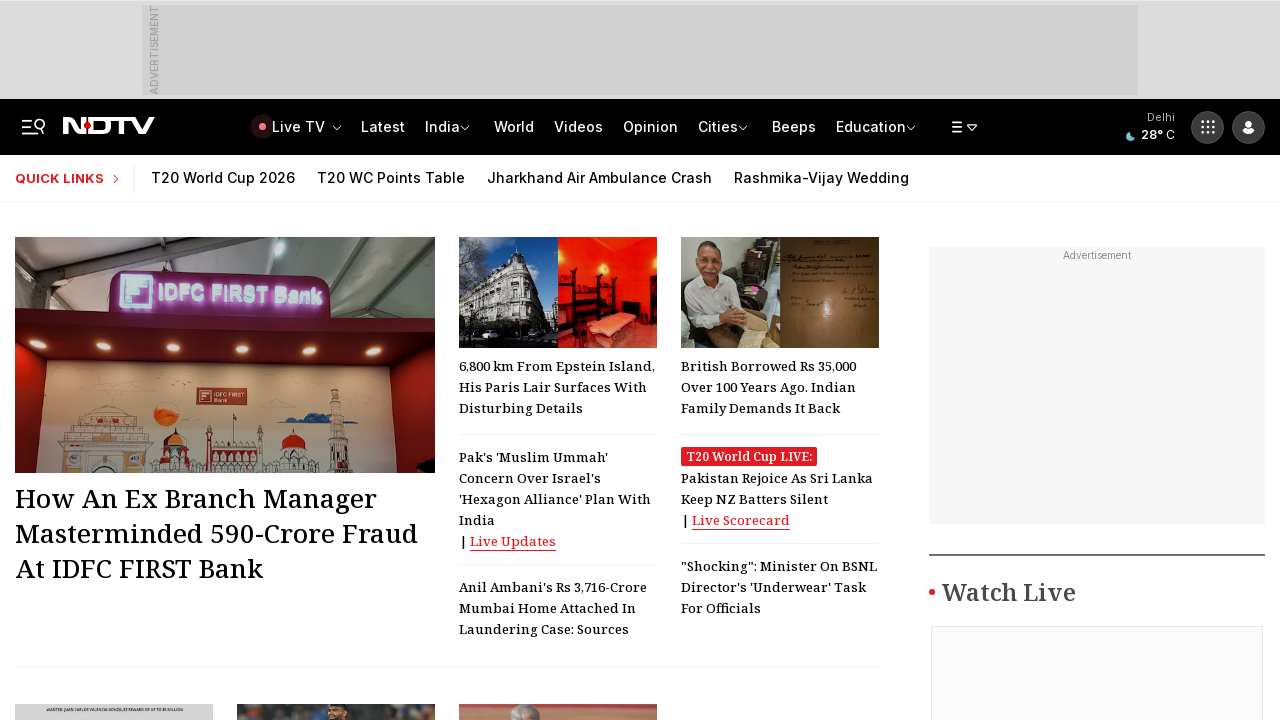

Retrieved all links from the page
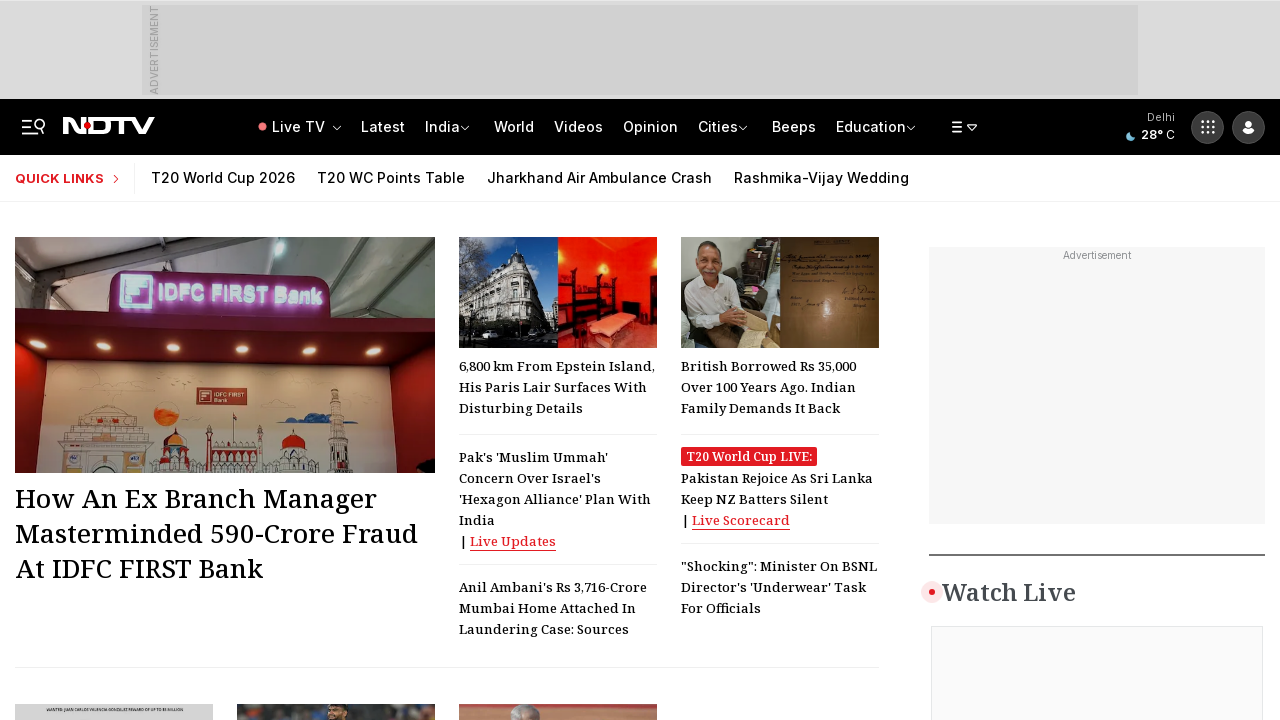

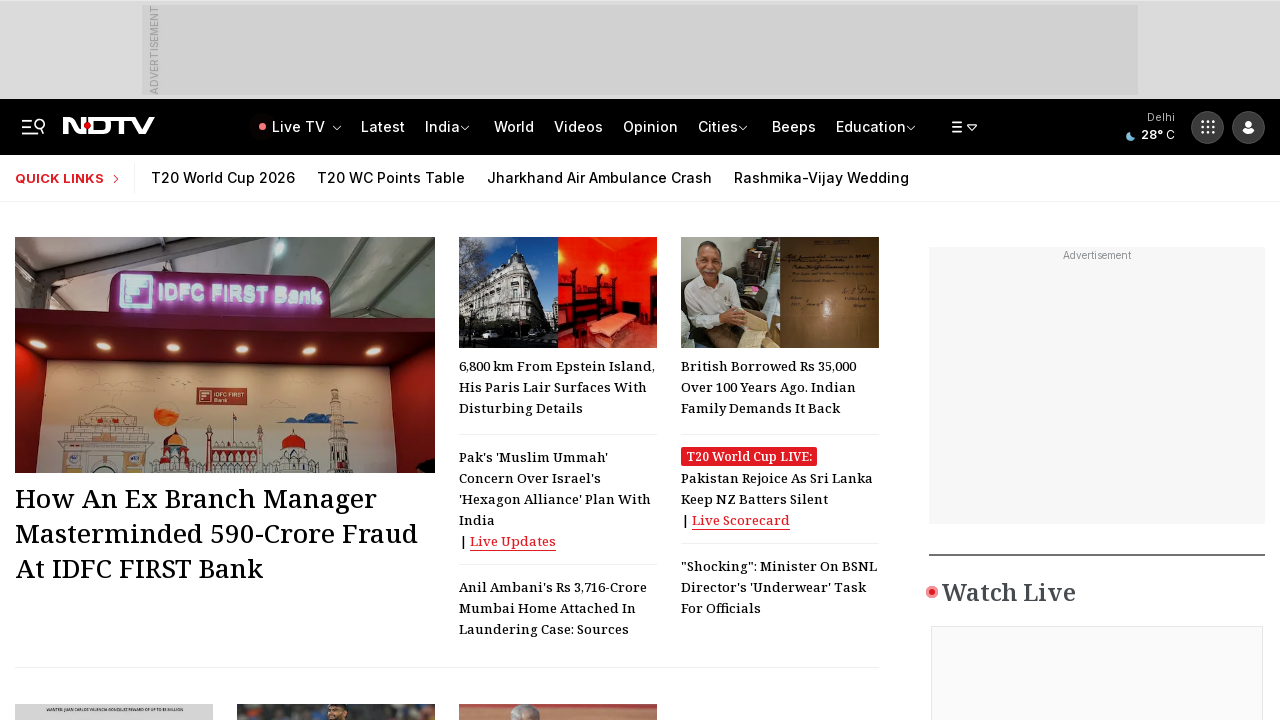